Tests window handling by clicking a button that opens a new browser window, then switching to the child window and verifying the page title.

Starting URL: https://rahulshettyacademy.com/AutomationPractice

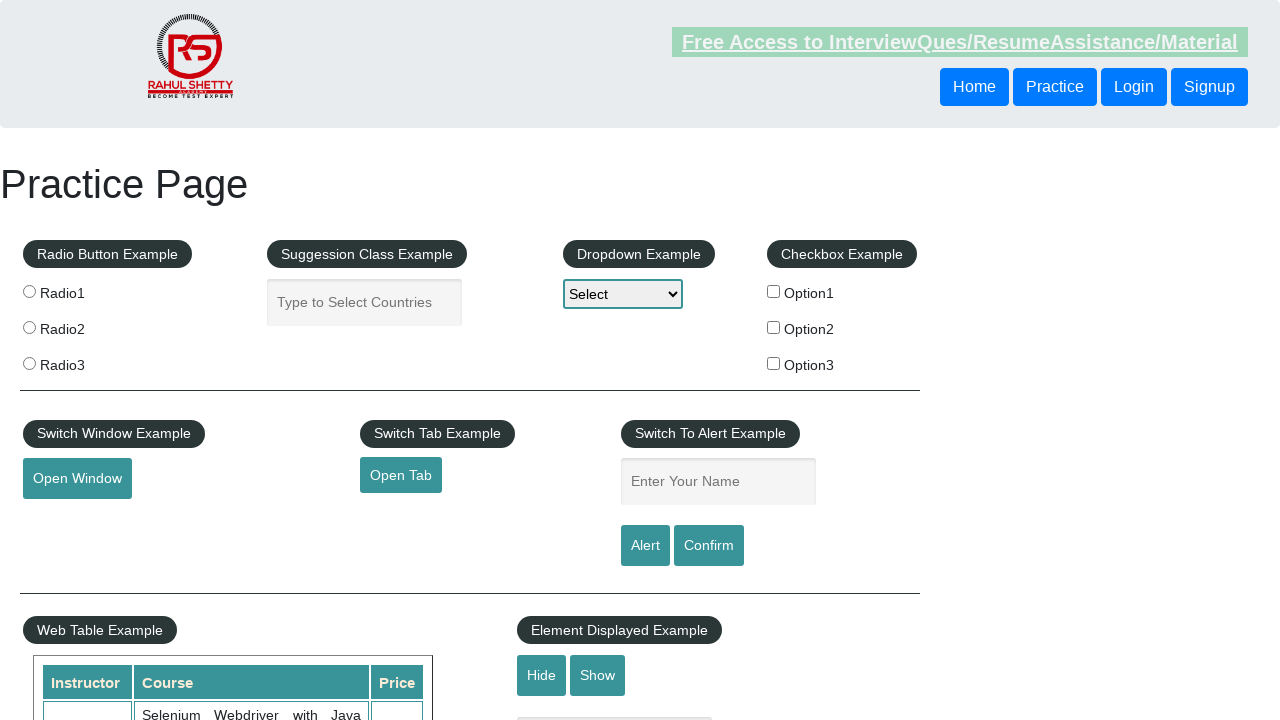

Retrieved parent window title
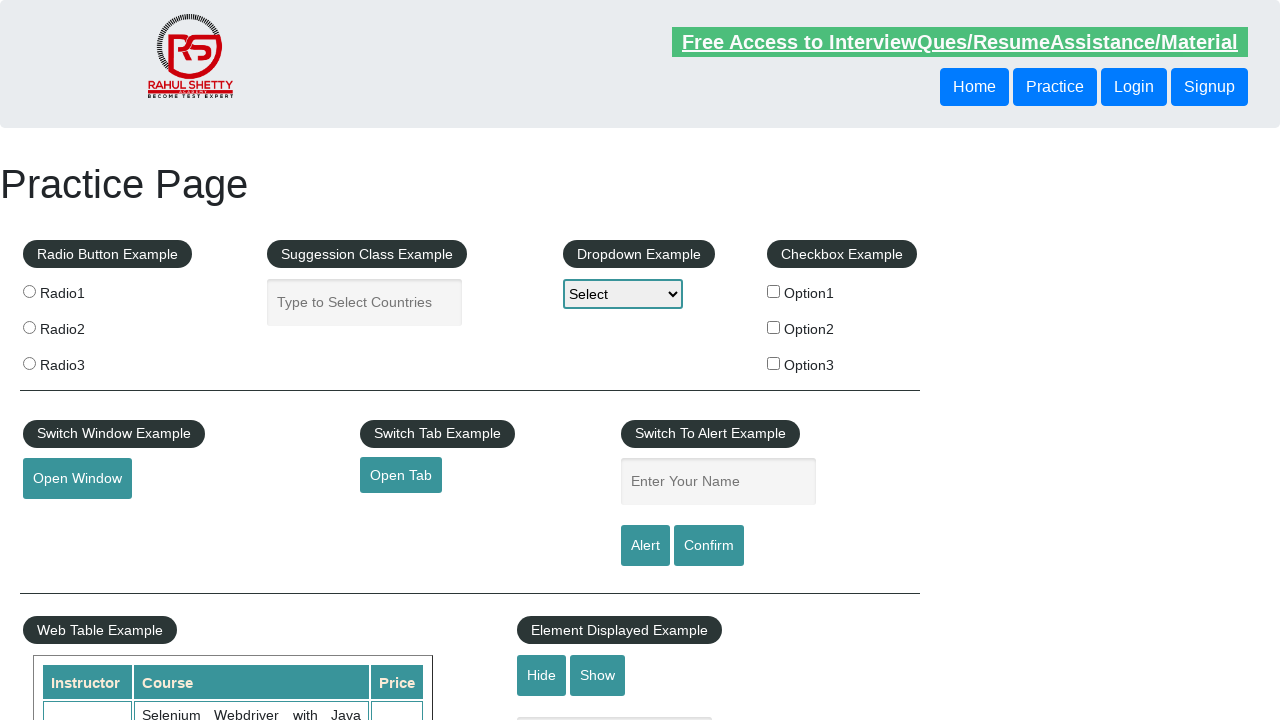

Clicked 'Open Window' button to open new browser window at (77, 479) on #openwindow
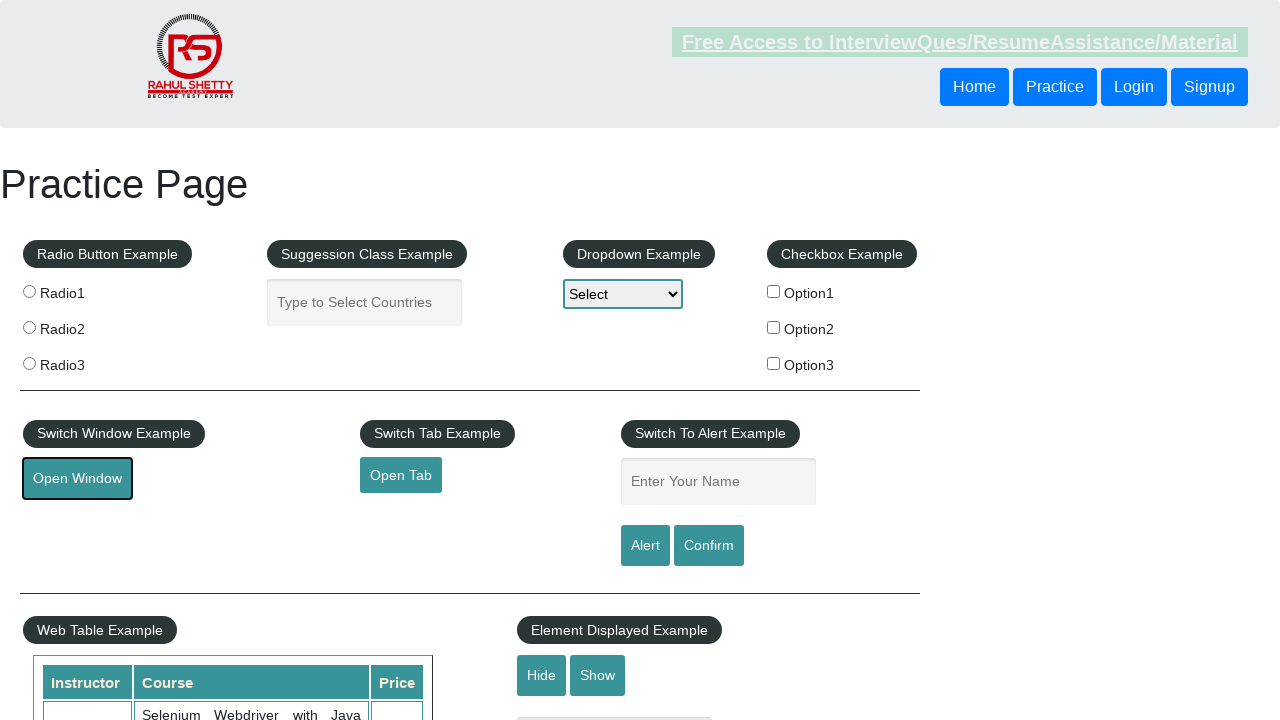

Captured child window page object
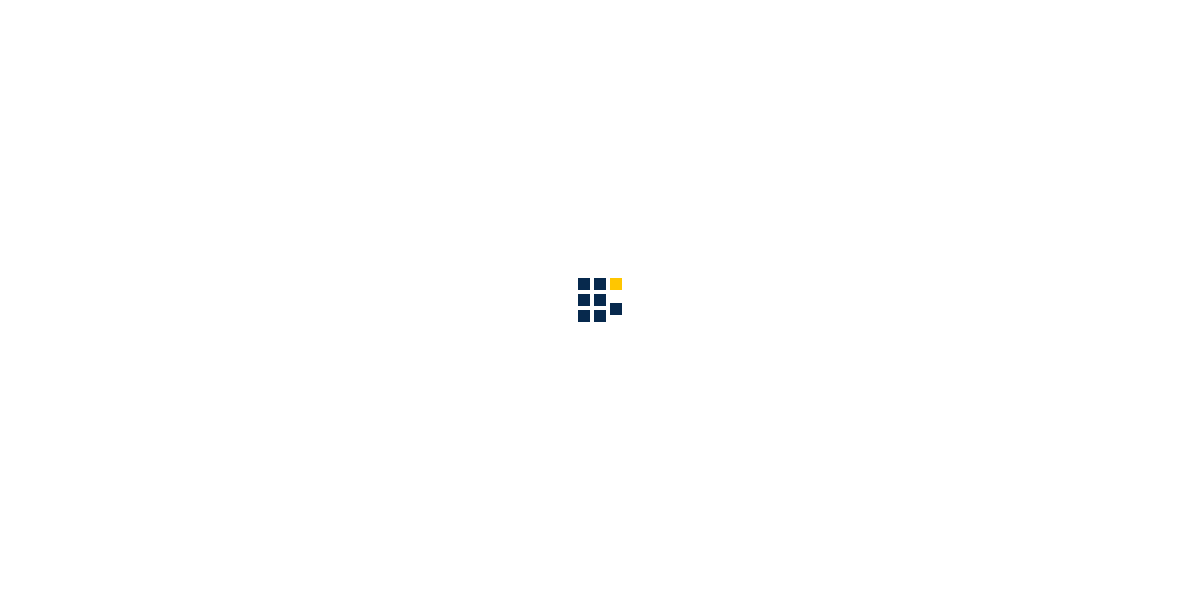

Child window page loaded successfully
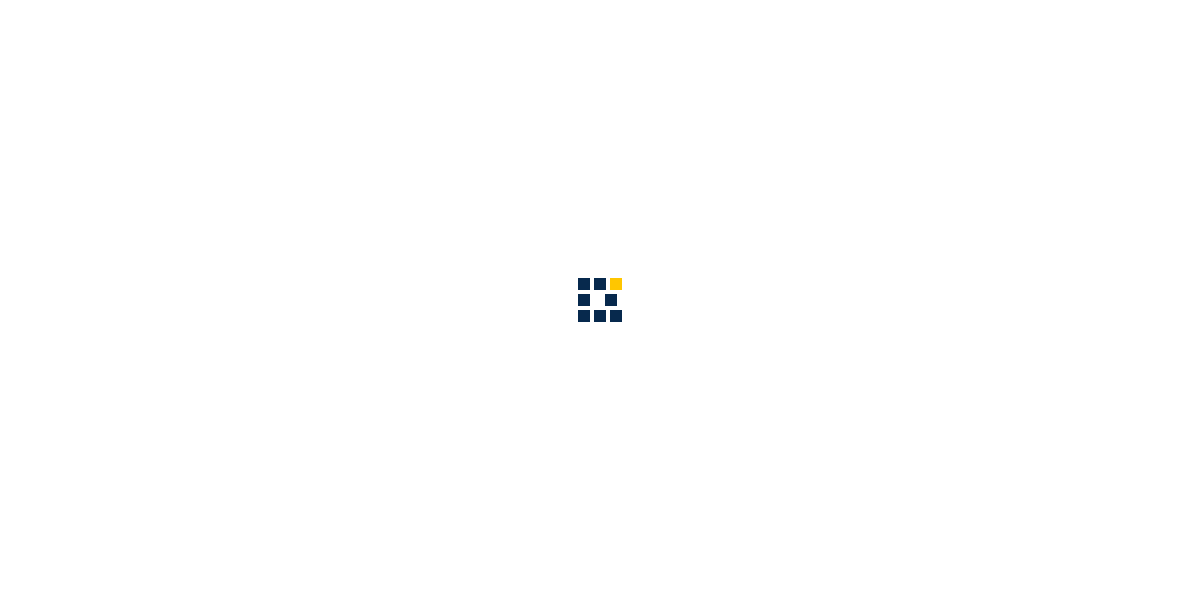

Retrieved child window title
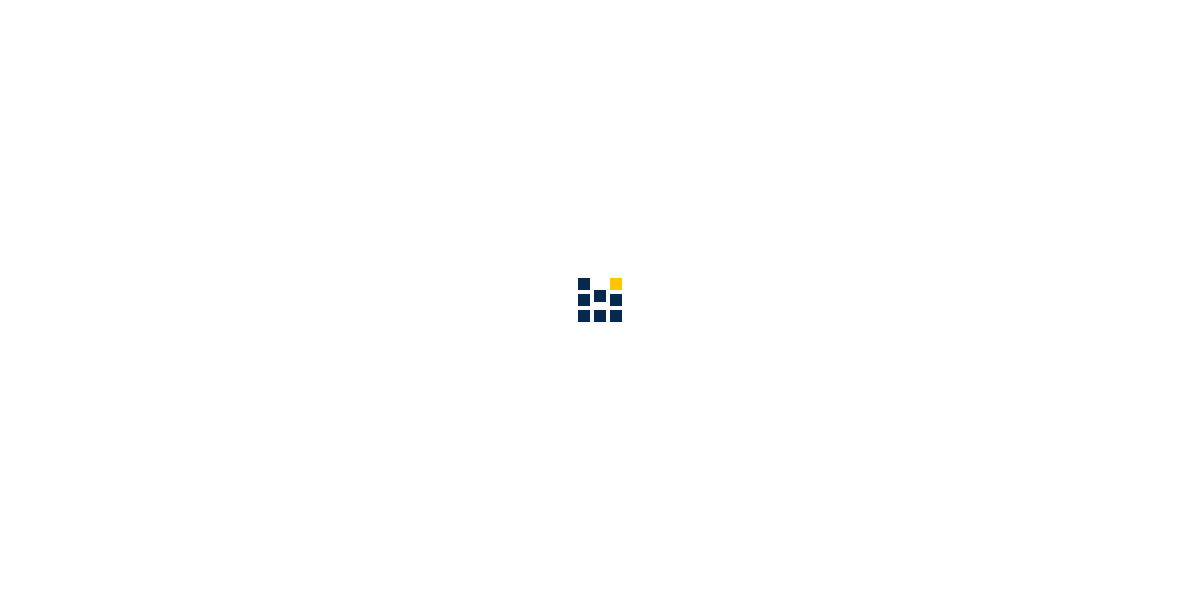

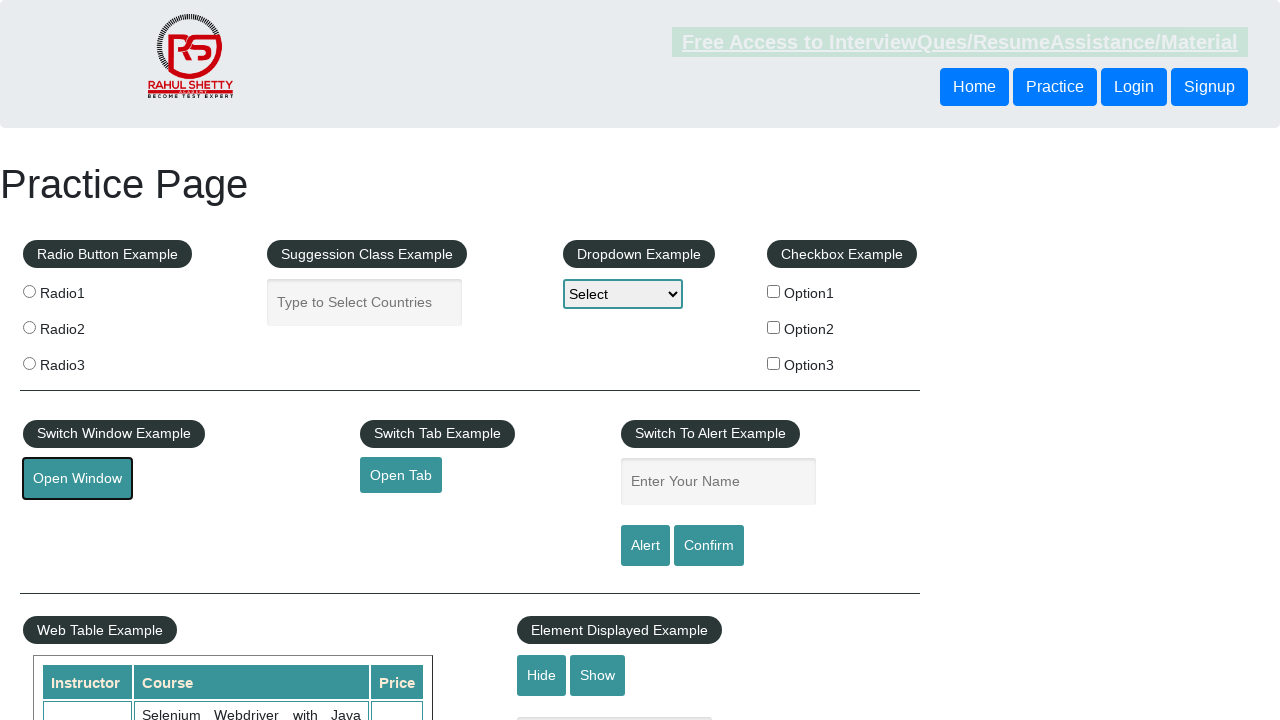